Tests a practice form by filling in email, password, name fields, checking a checkbox, submitting the form, and verifying a success message appears

Starting URL: https://rahulshettyacademy.com/angularpractice/

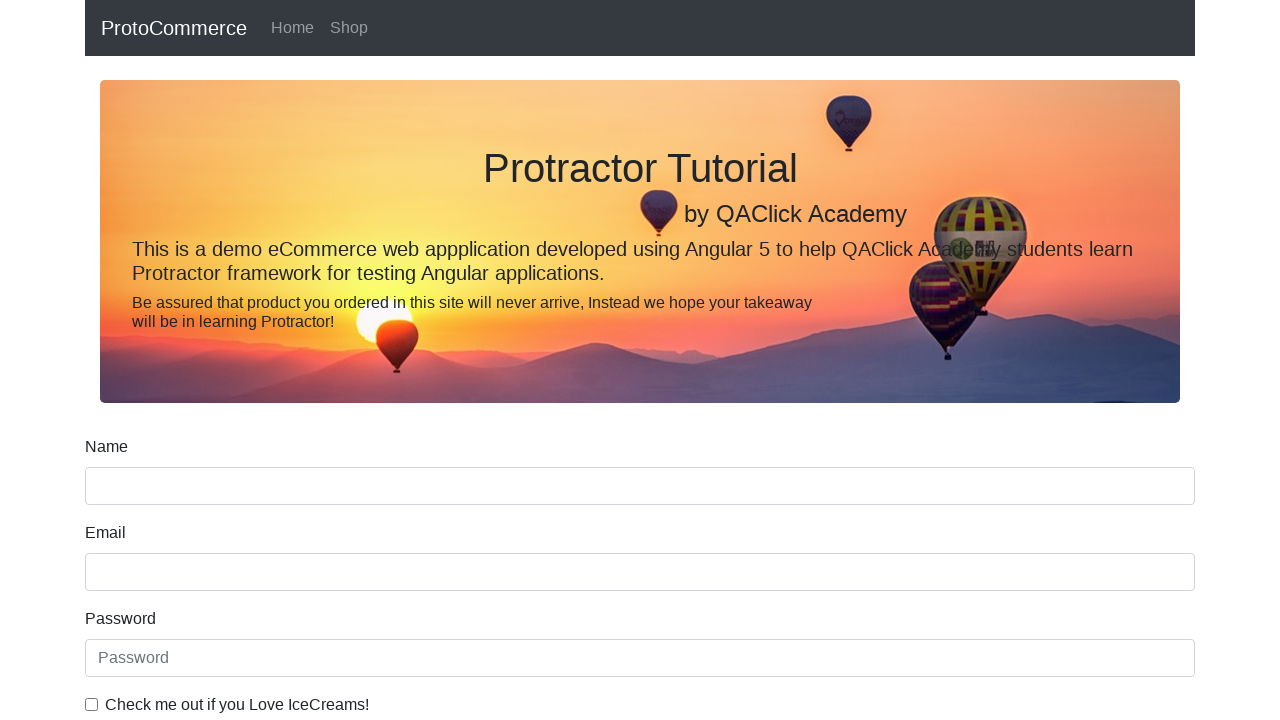

Filled email field with 'hello@gmail.com' on input[name='email']
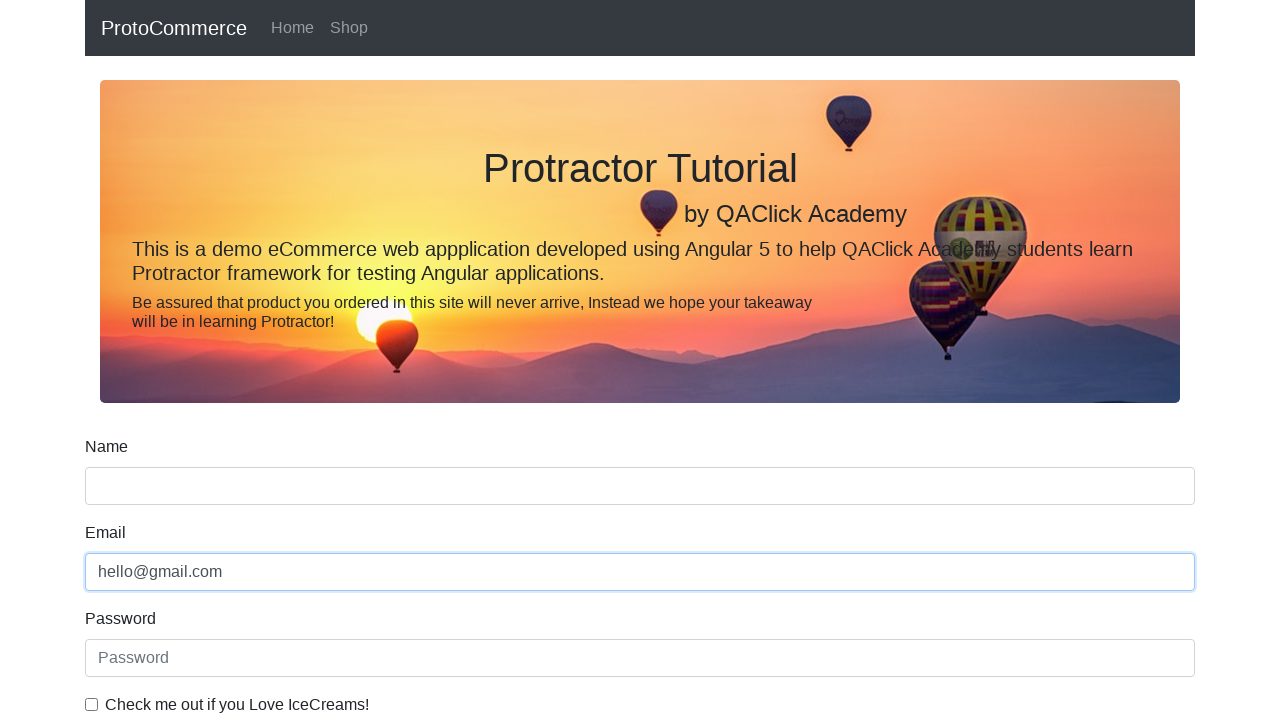

Filled password field with '123456' on #exampleInputPassword1
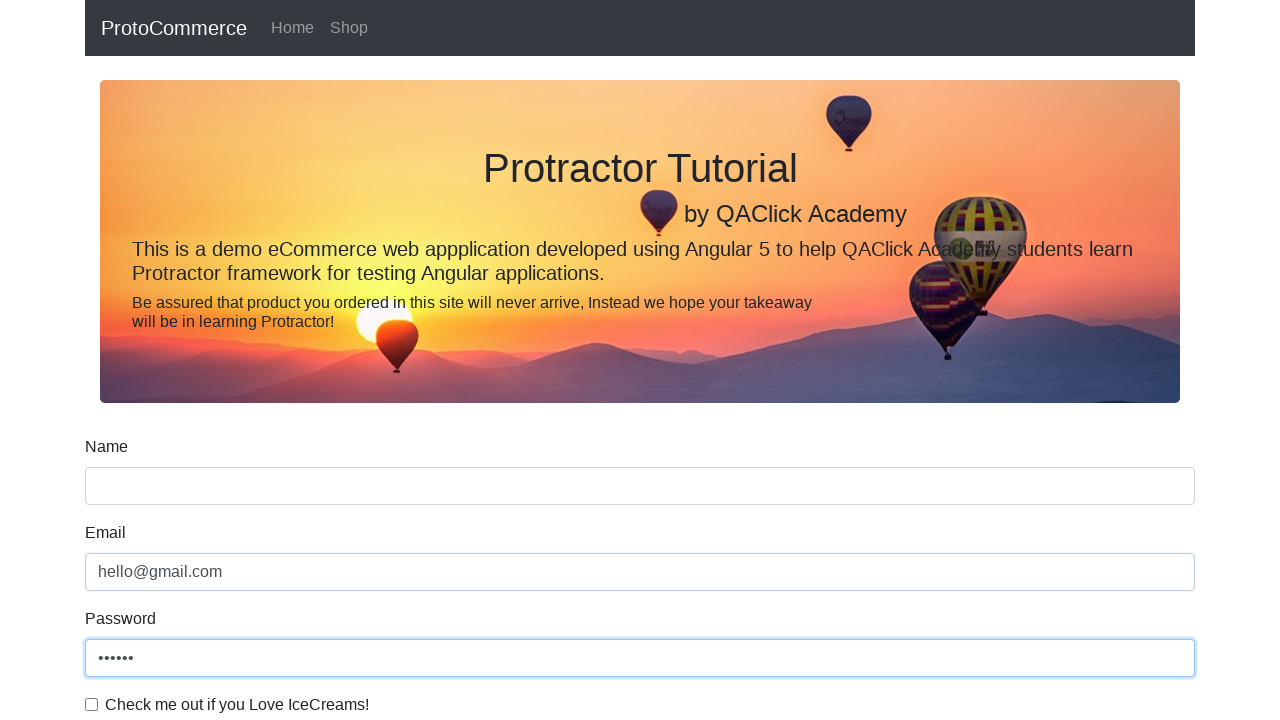

Checked the checkbox at (92, 704) on #exampleCheck1
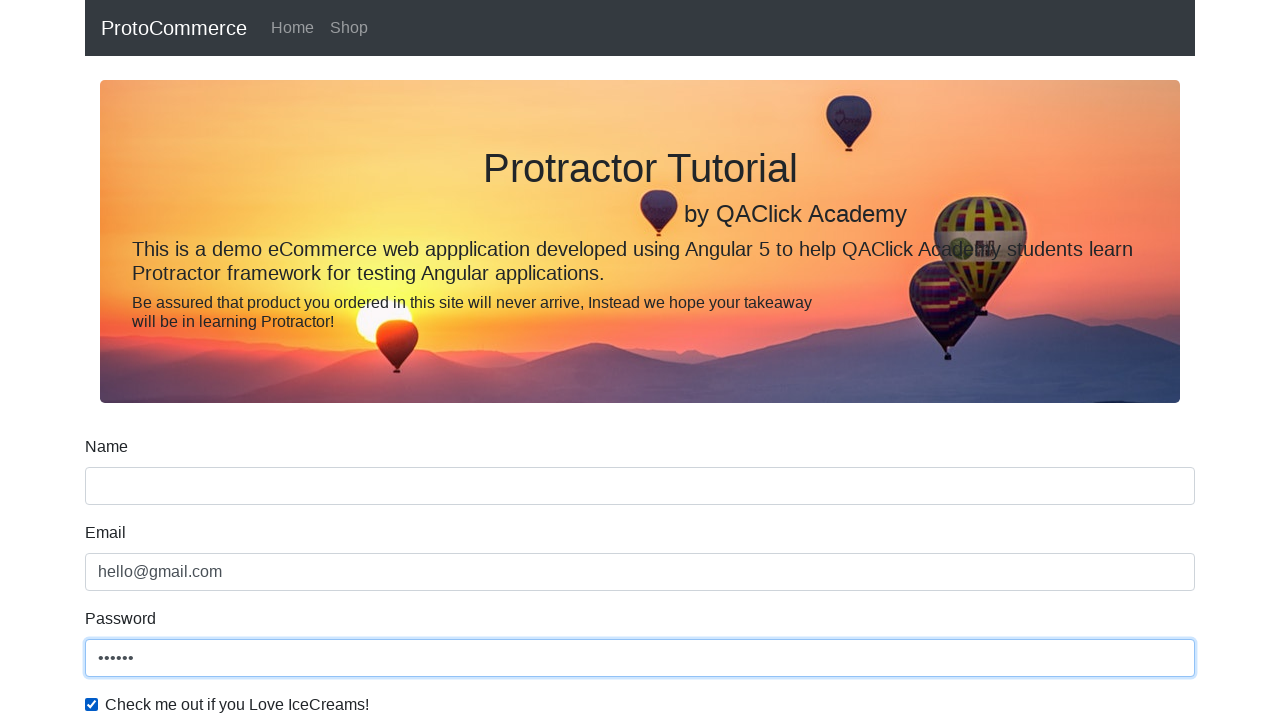

Filled name field with 'Rahul' on input[name='name']
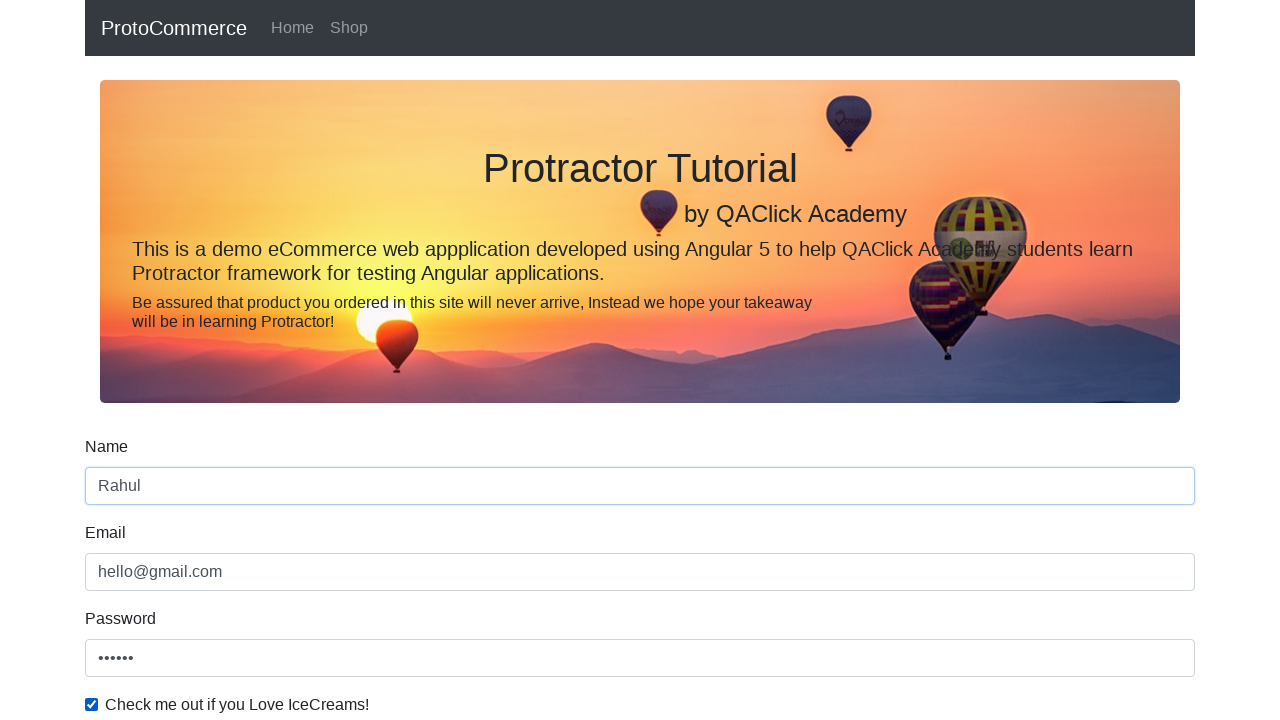

Clicked submit button to submit the form at (123, 491) on input[type='submit']
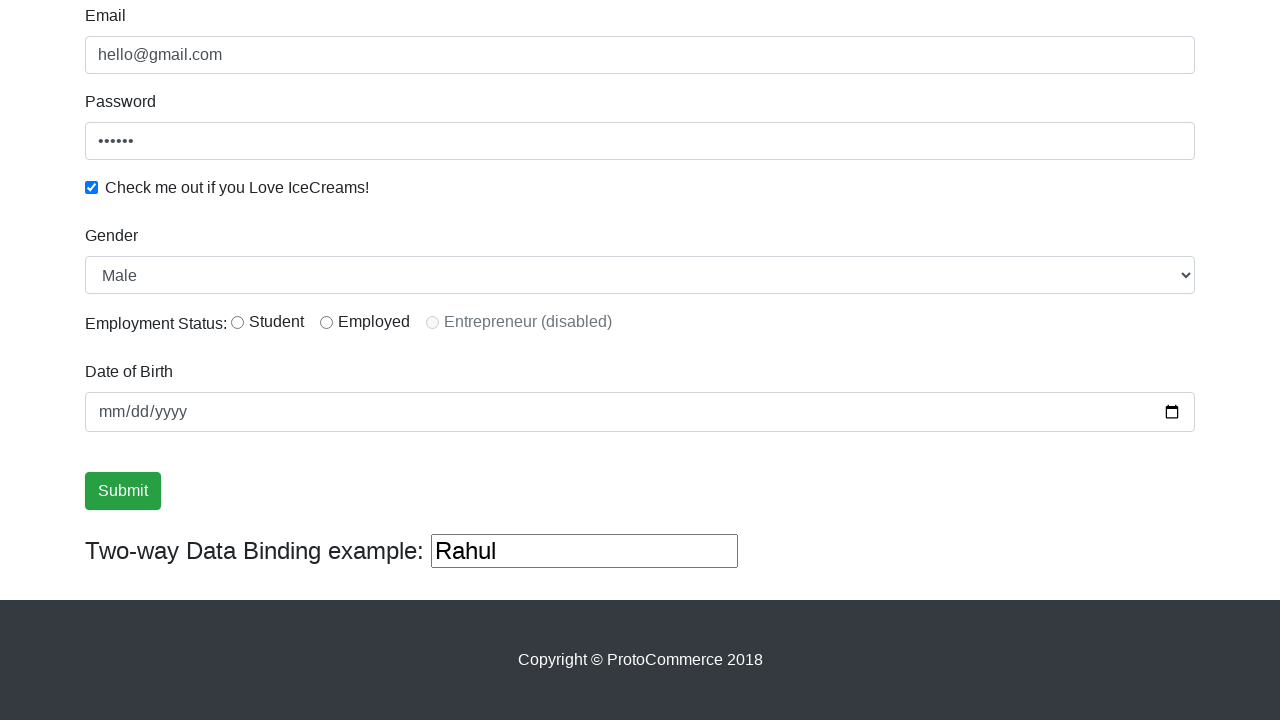

Success message appeared
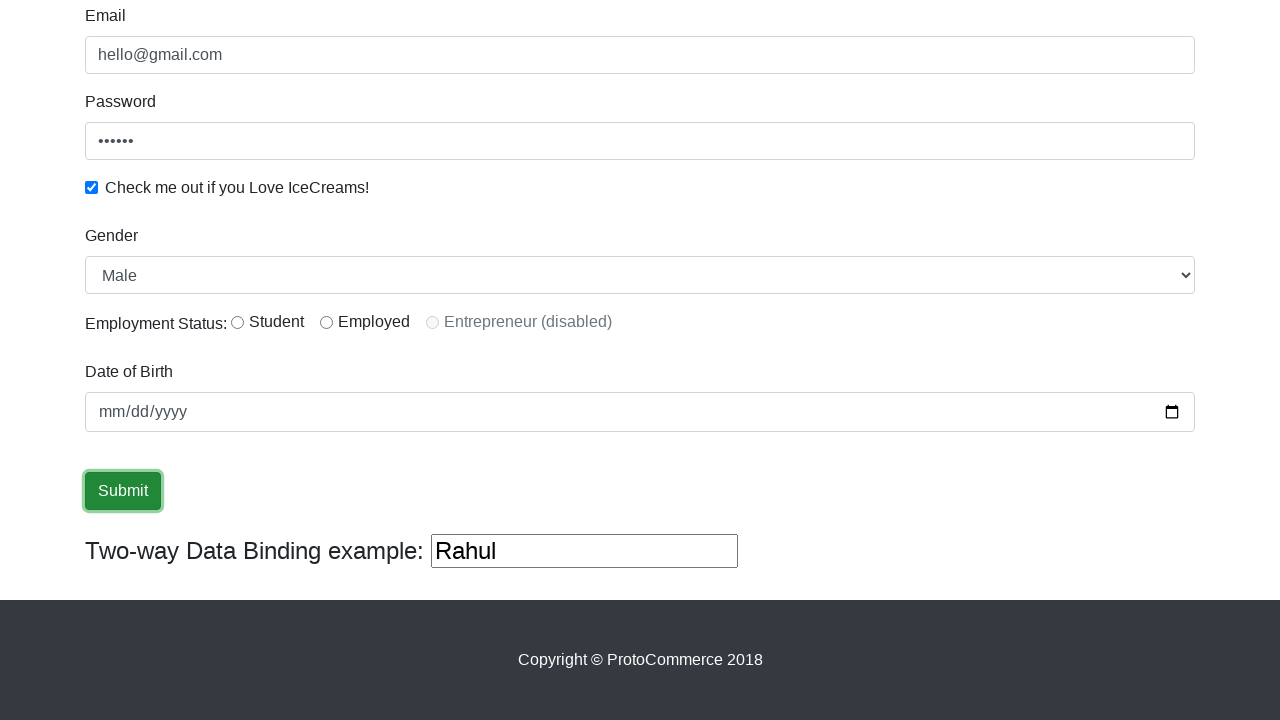

Retrieved success message text: '
                    ×
                    Success! The Form has been submitted successfully!.
                  '
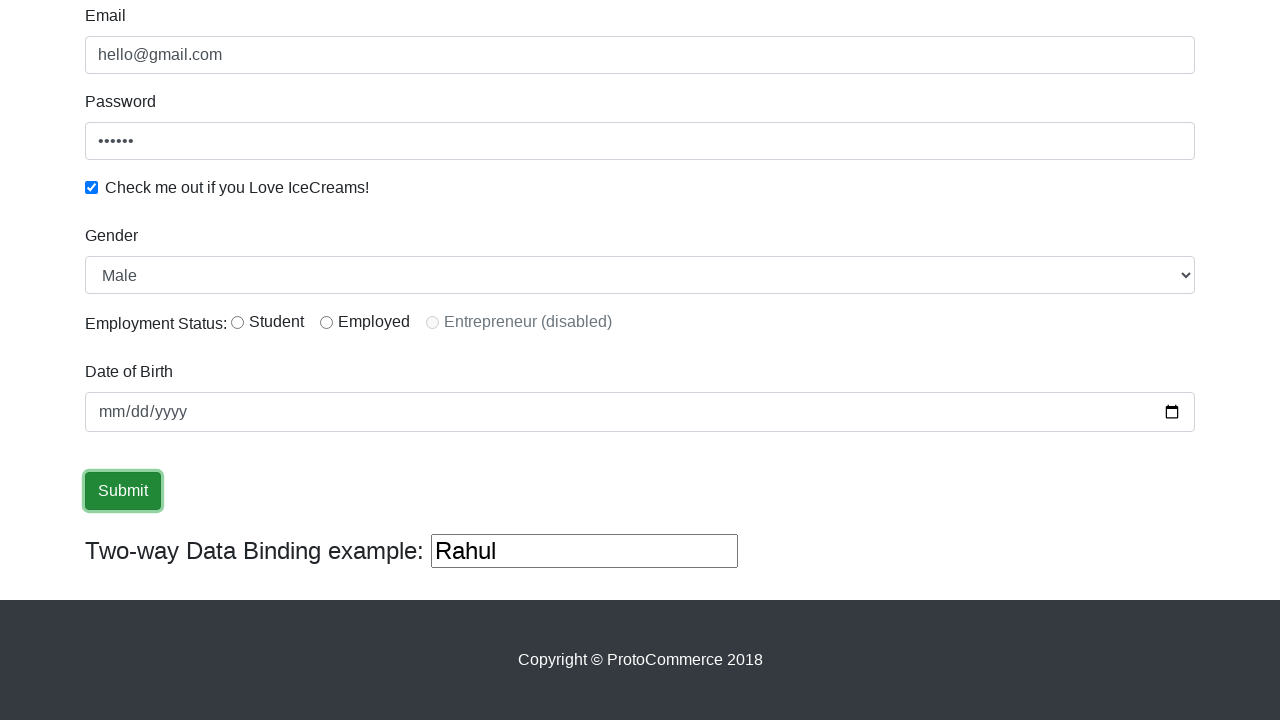

Verified that 'Success' is present in the message
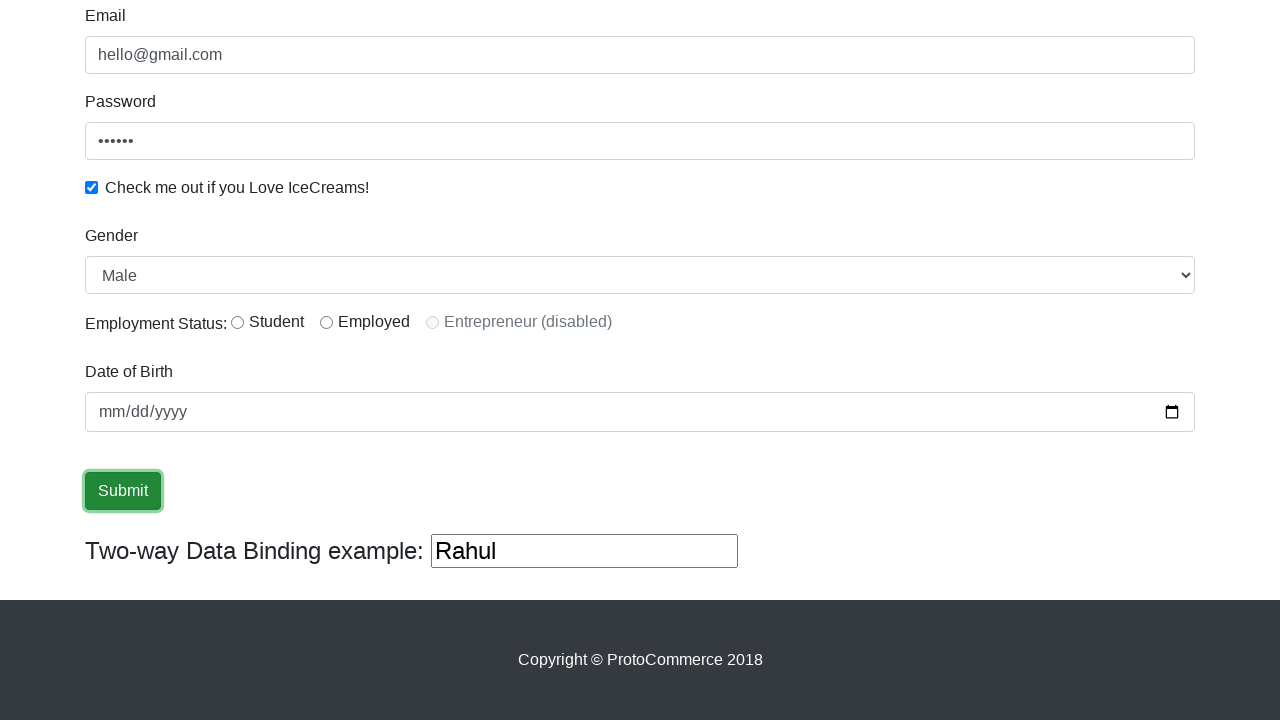

Filled third text input field with 'helloagain' on (//input[@type='text'])[3]
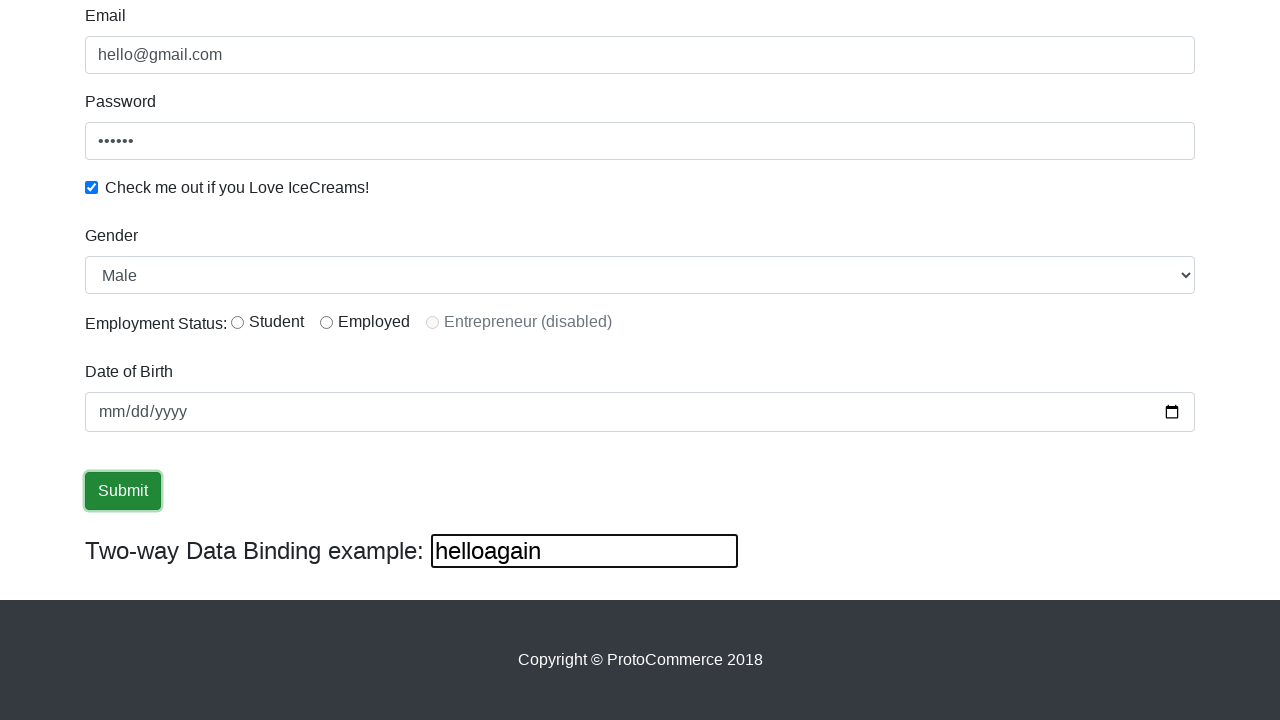

Cleared the third text input field on (//input[@type='text'])[3]
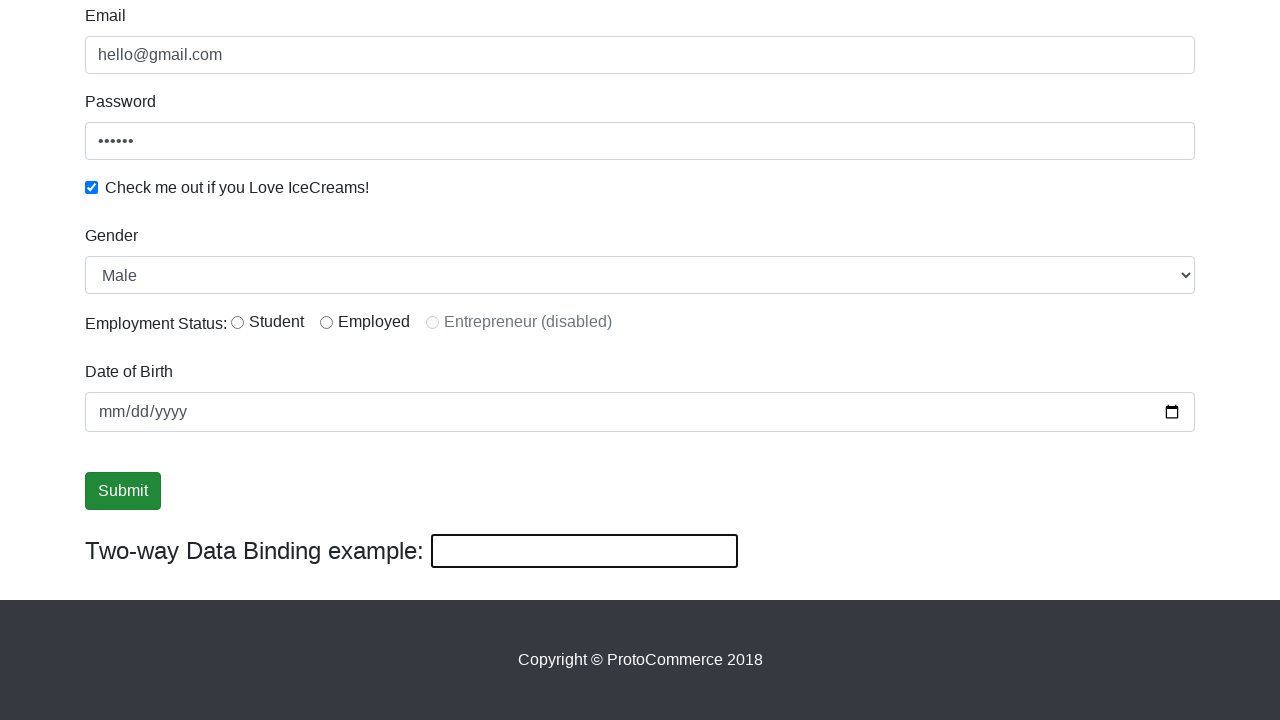

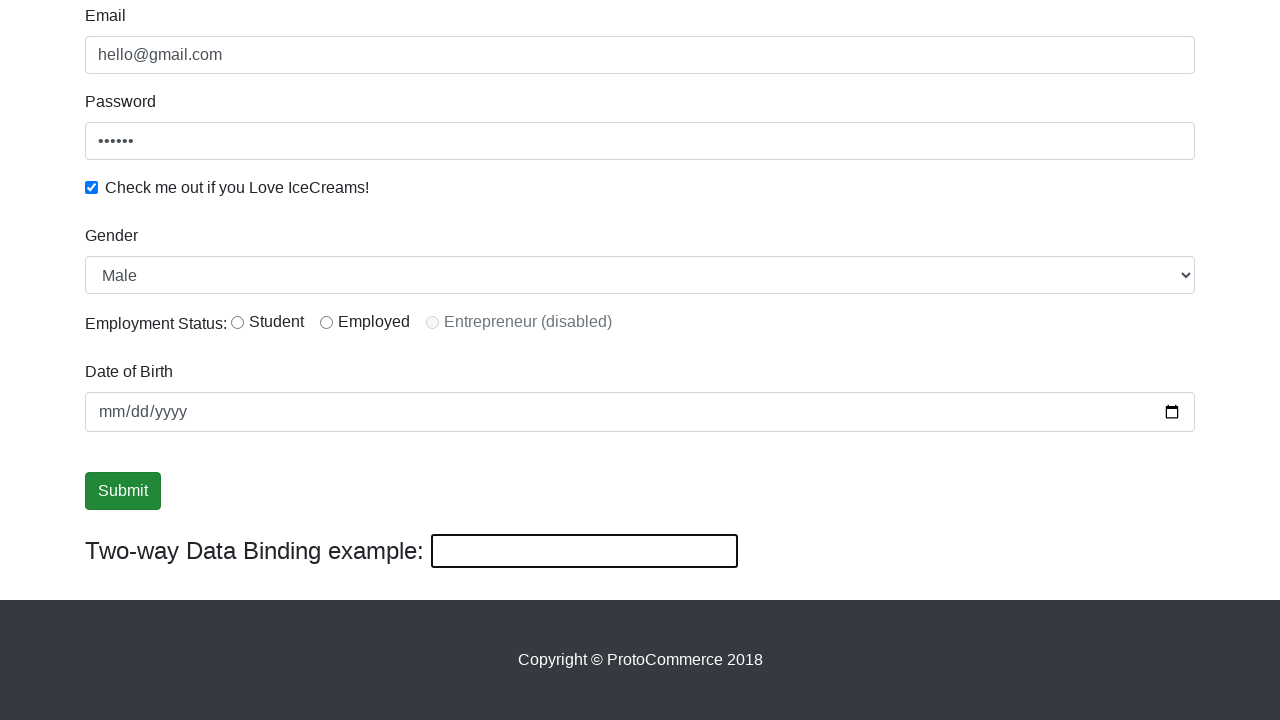